Tests confirmation alert handling by clicking a button, triggering a confirmation dialog, and dismissing it with cancel

Starting URL: https://training-support.net/webelements/alerts

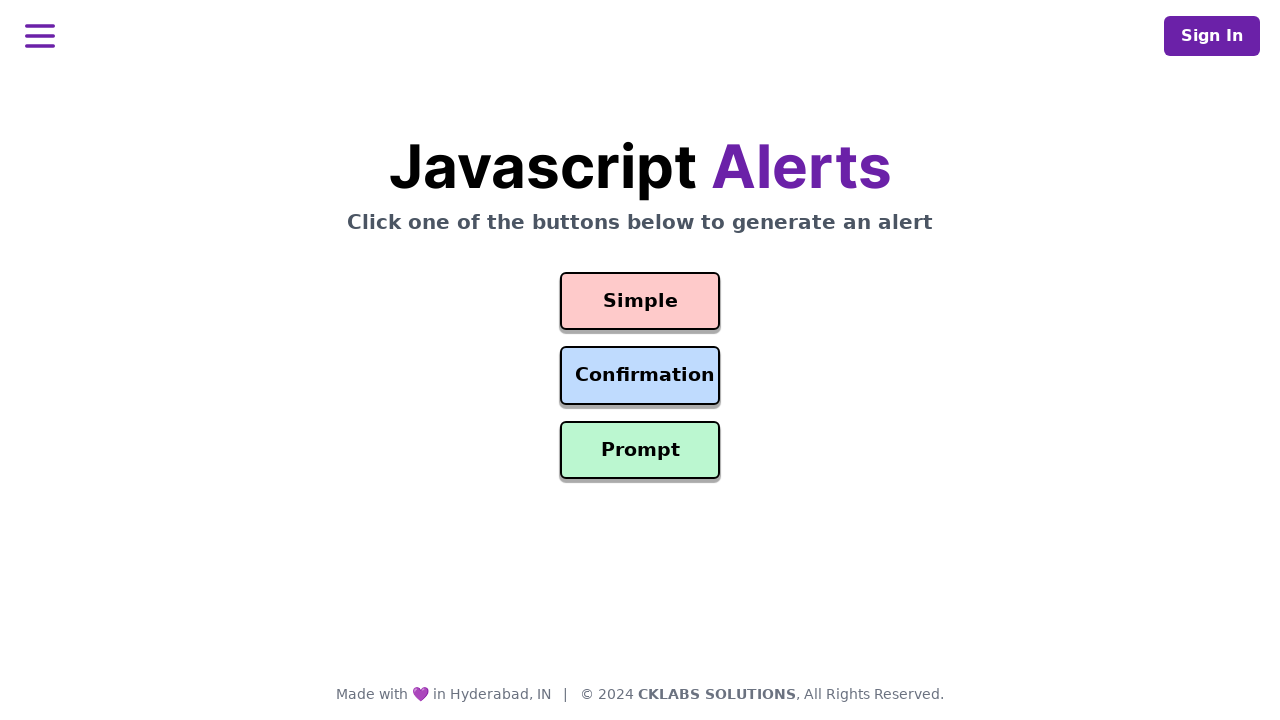

Set up dialog handler to dismiss confirmation alerts
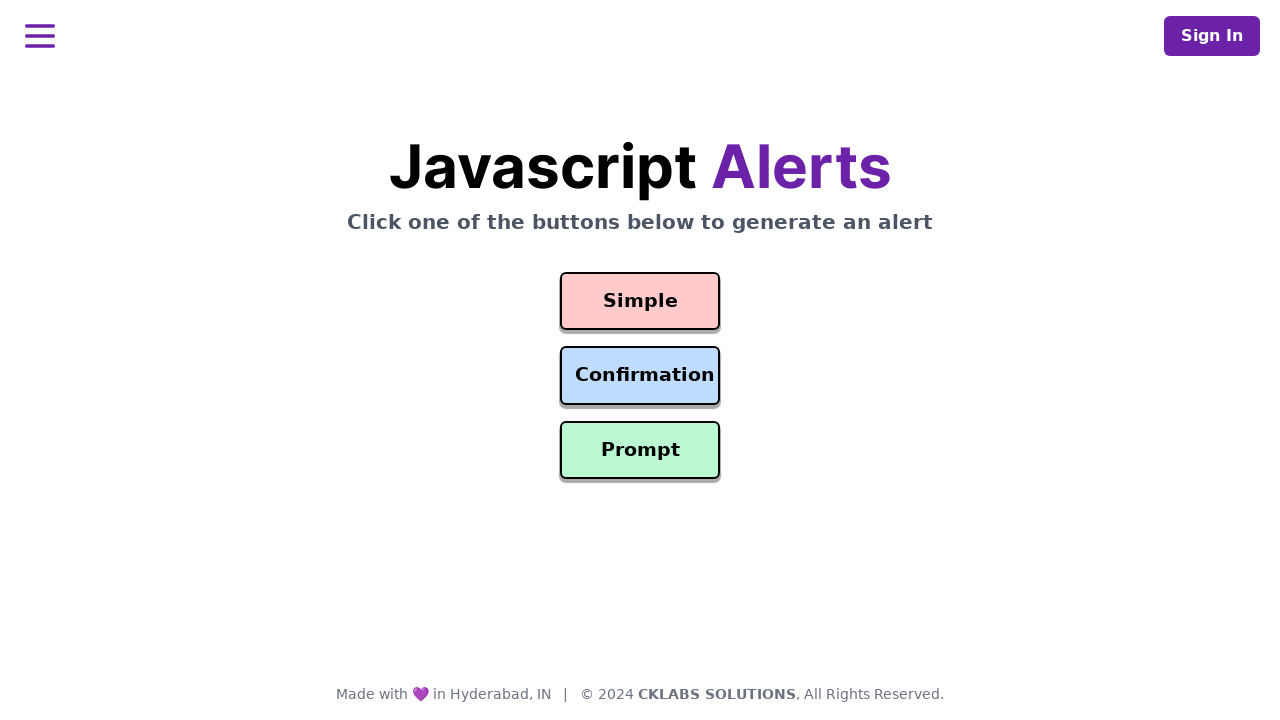

Clicked the Confirmation Alert button to trigger dialog at (640, 376) on #confirmation
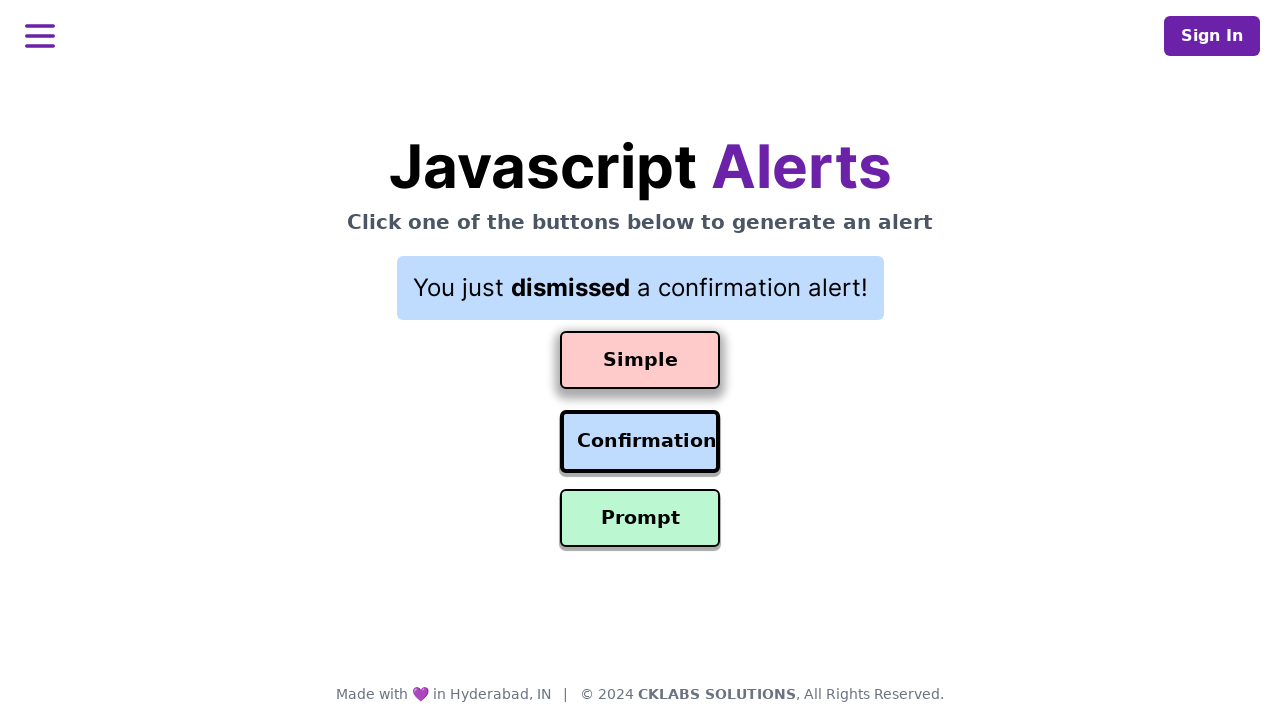

Waited for result text to appear after dismissing confirmation alert
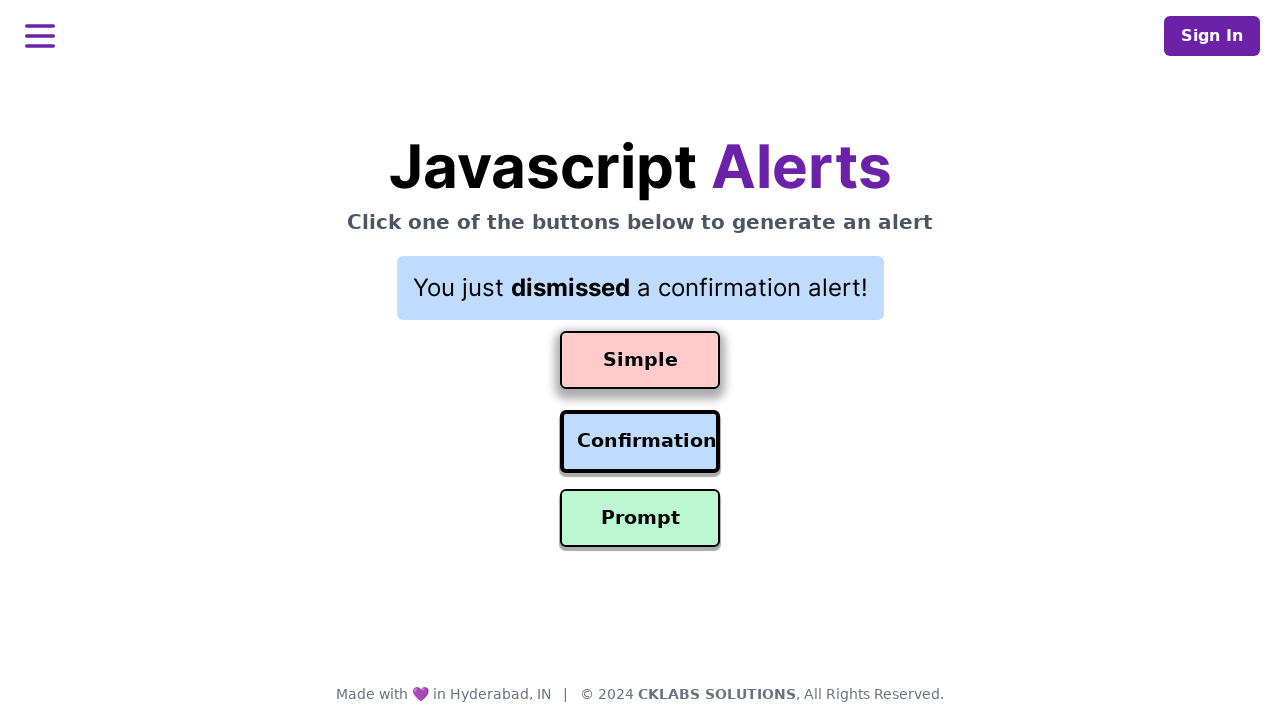

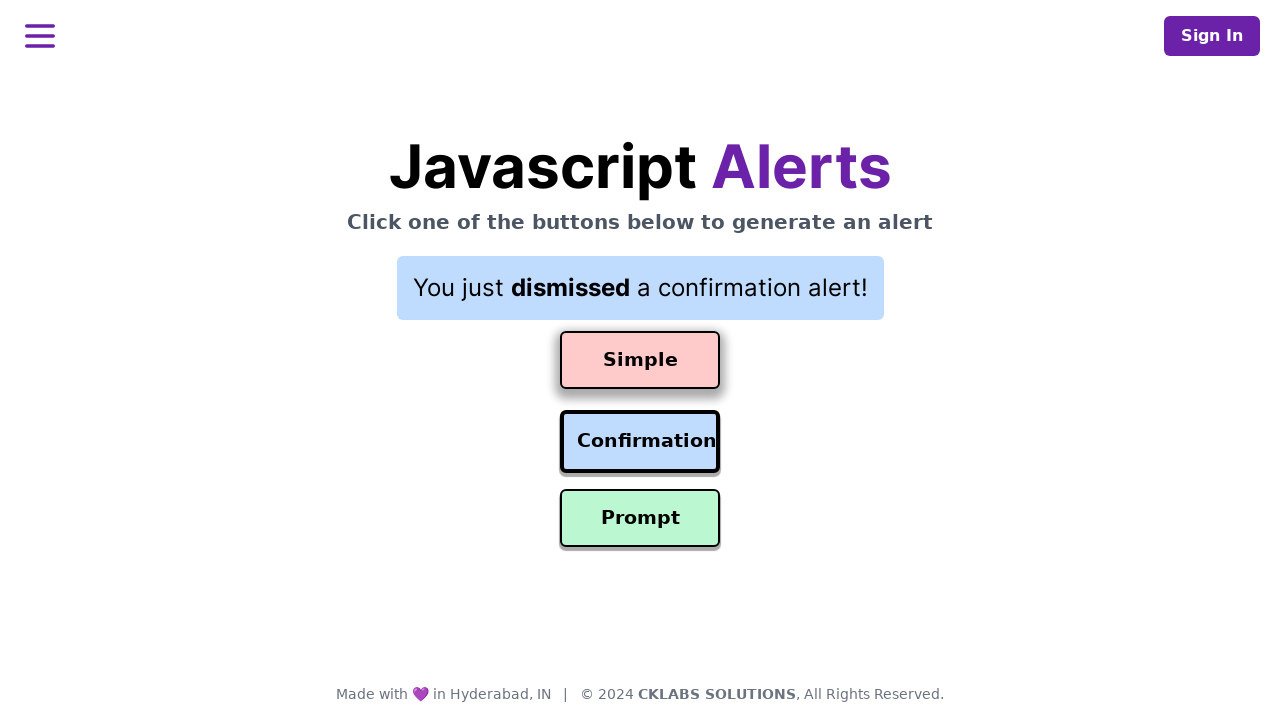